Tests marking all todo items as completed using the toggle-all checkbox

Starting URL: https://demo.playwright.dev/todomvc

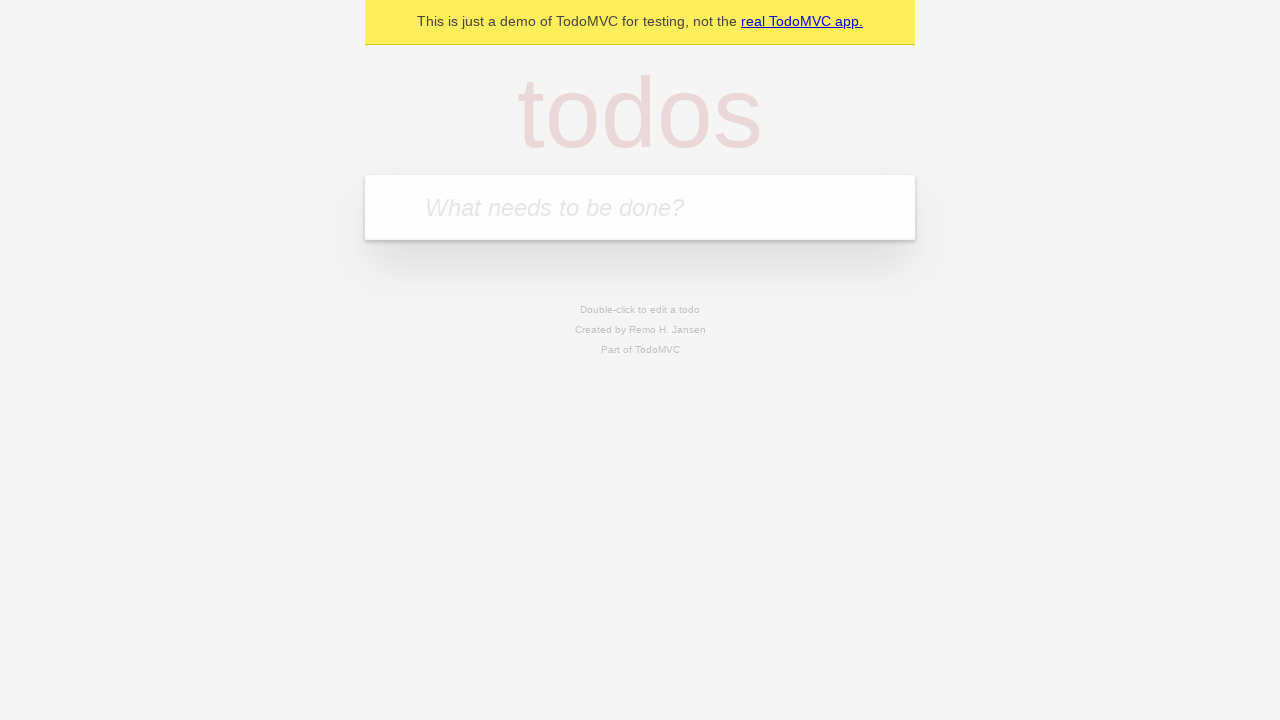

Navigated to TodoMVC demo page
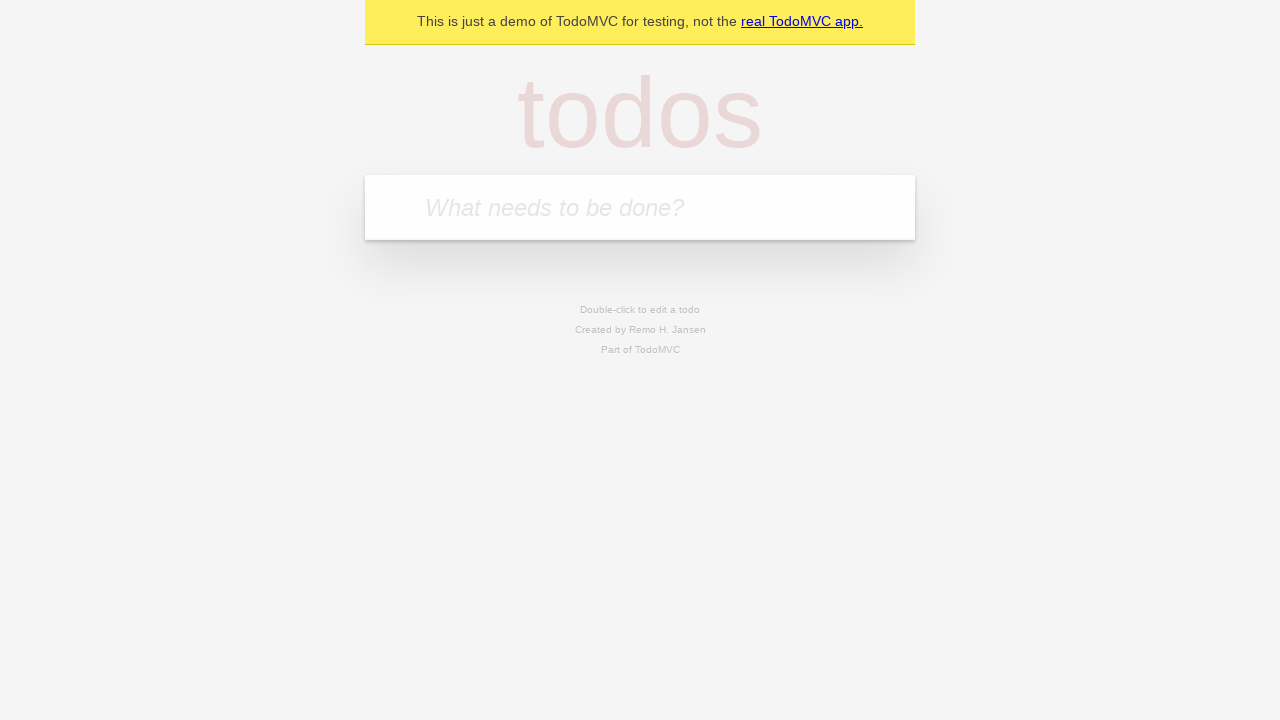

Filled new todo input with 'buy some cheese' on .new-todo
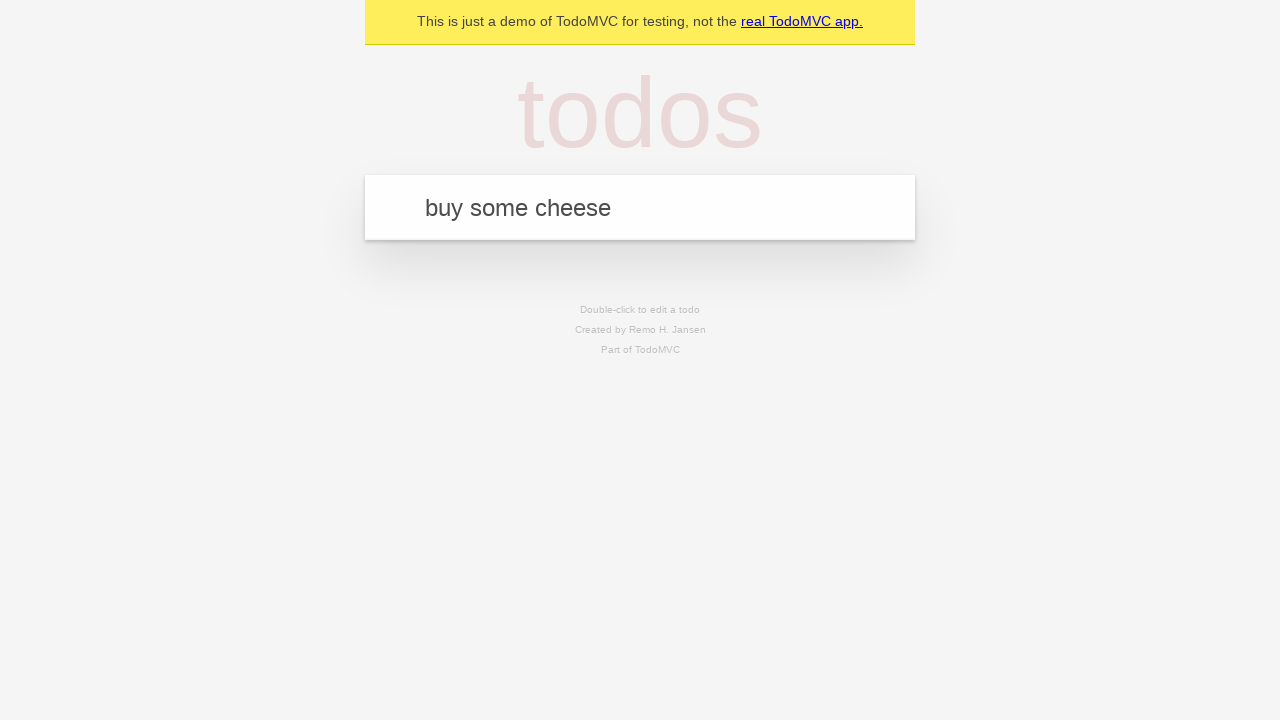

Pressed Enter to add first todo item on .new-todo
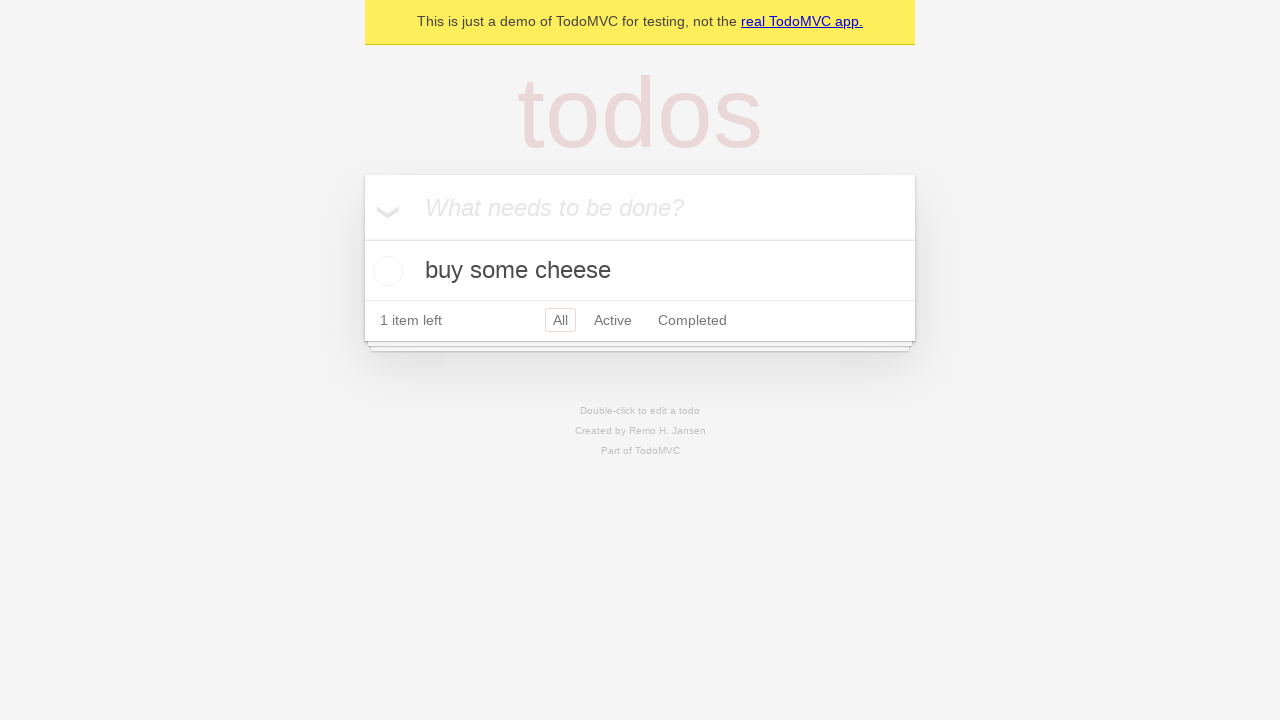

Filled new todo input with 'feed the cat' on .new-todo
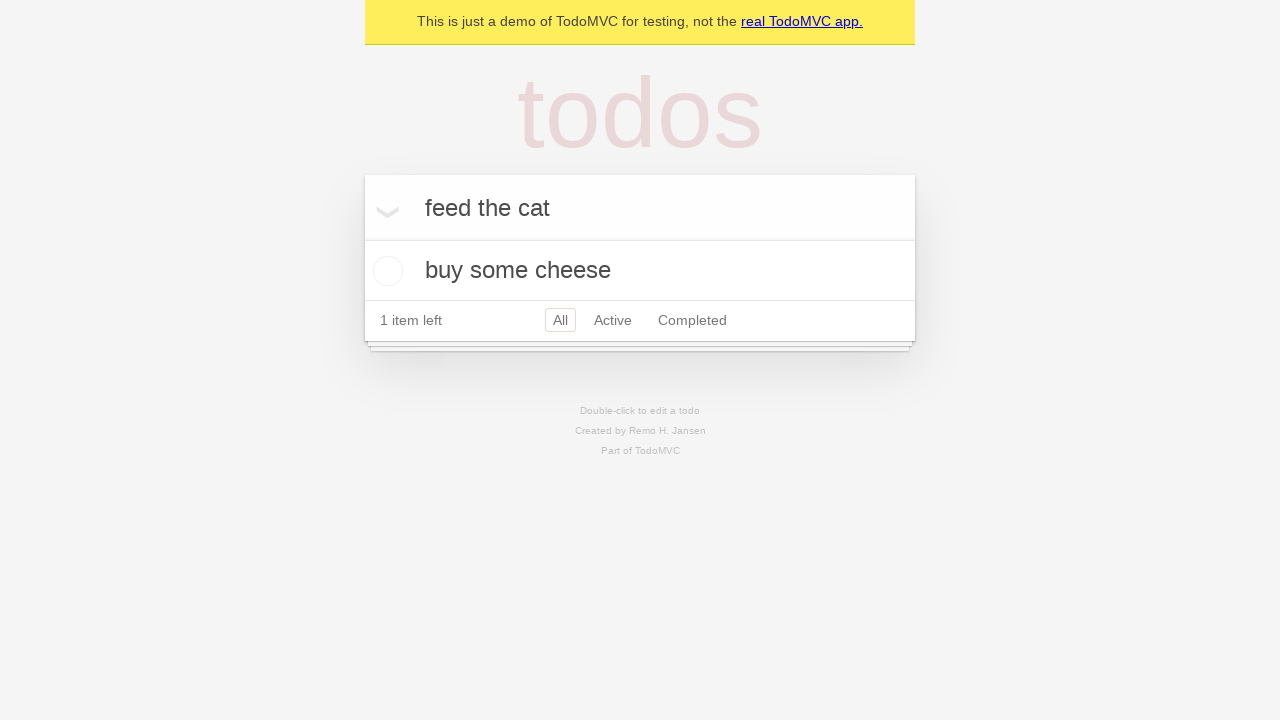

Pressed Enter to add second todo item on .new-todo
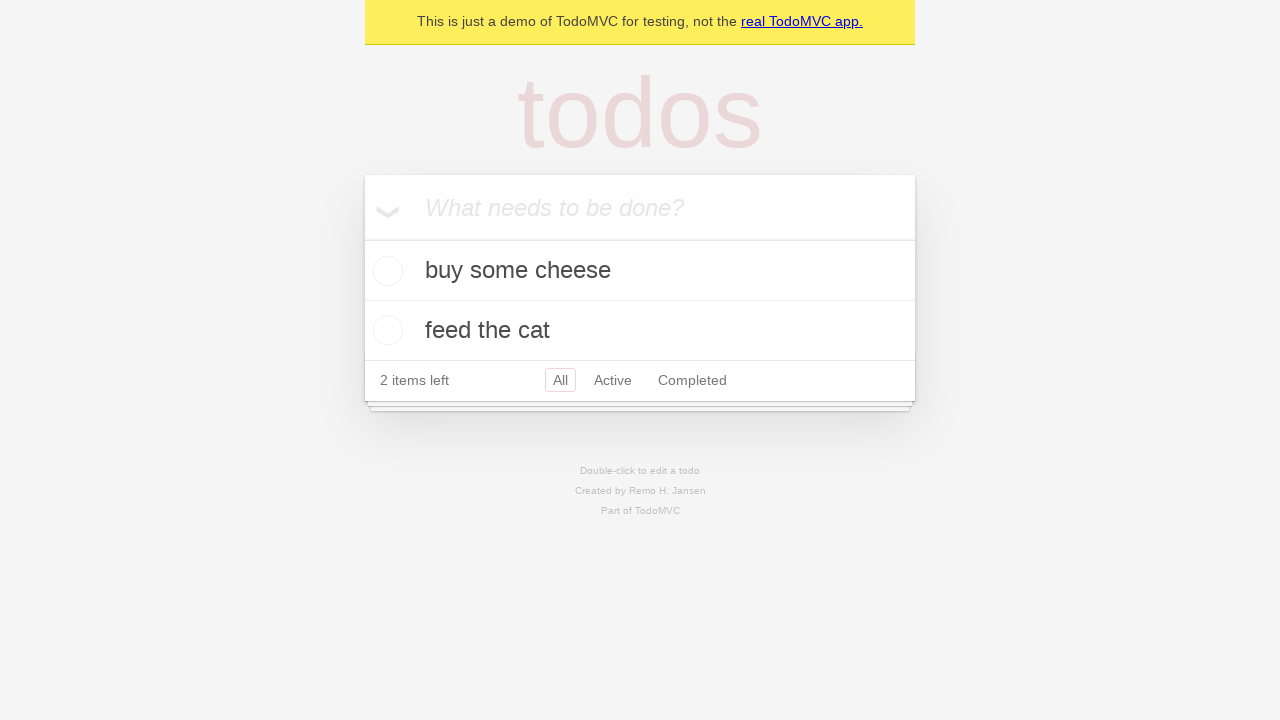

Filled new todo input with 'book a doctors appointment' on .new-todo
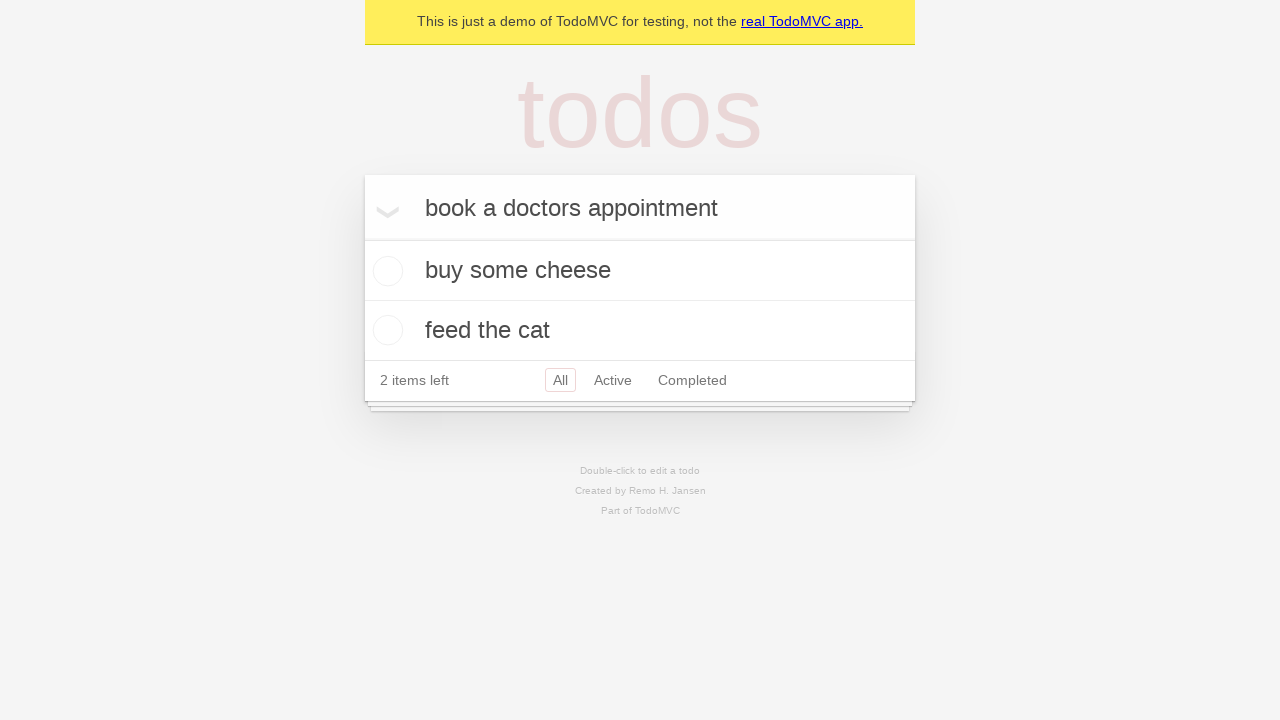

Pressed Enter to add third todo item on .new-todo
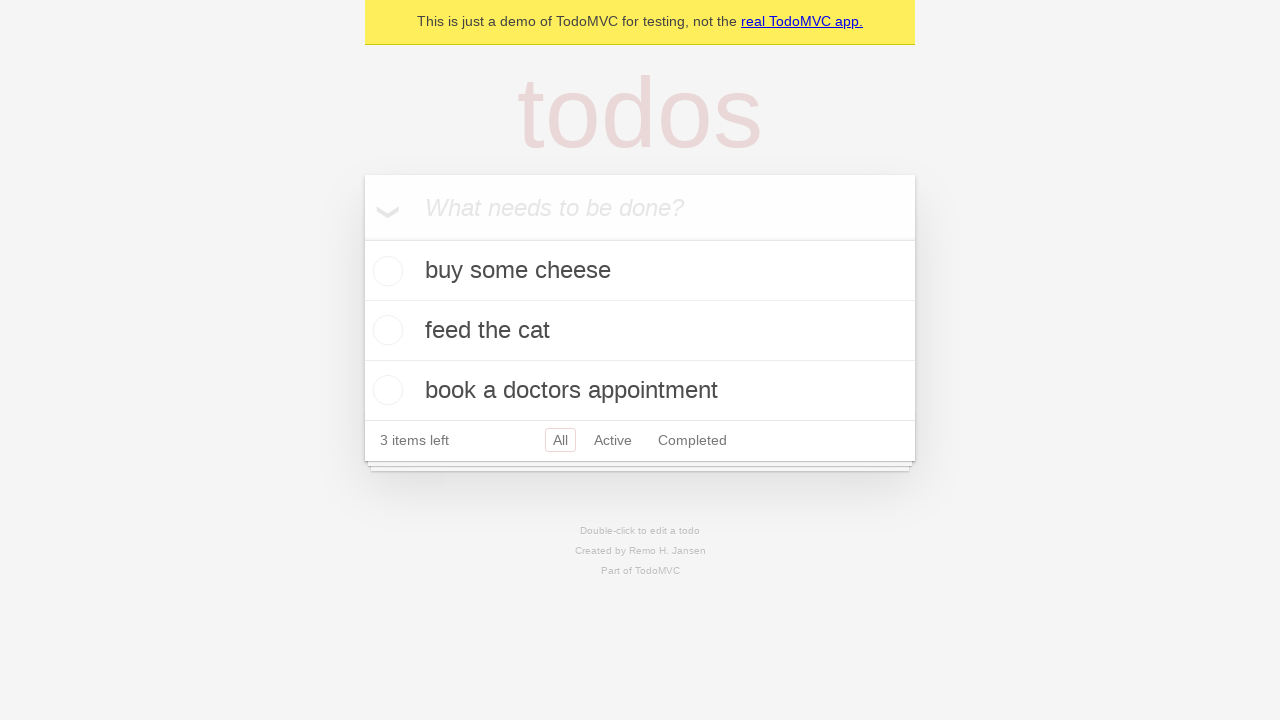

Waited for all three todo items to load
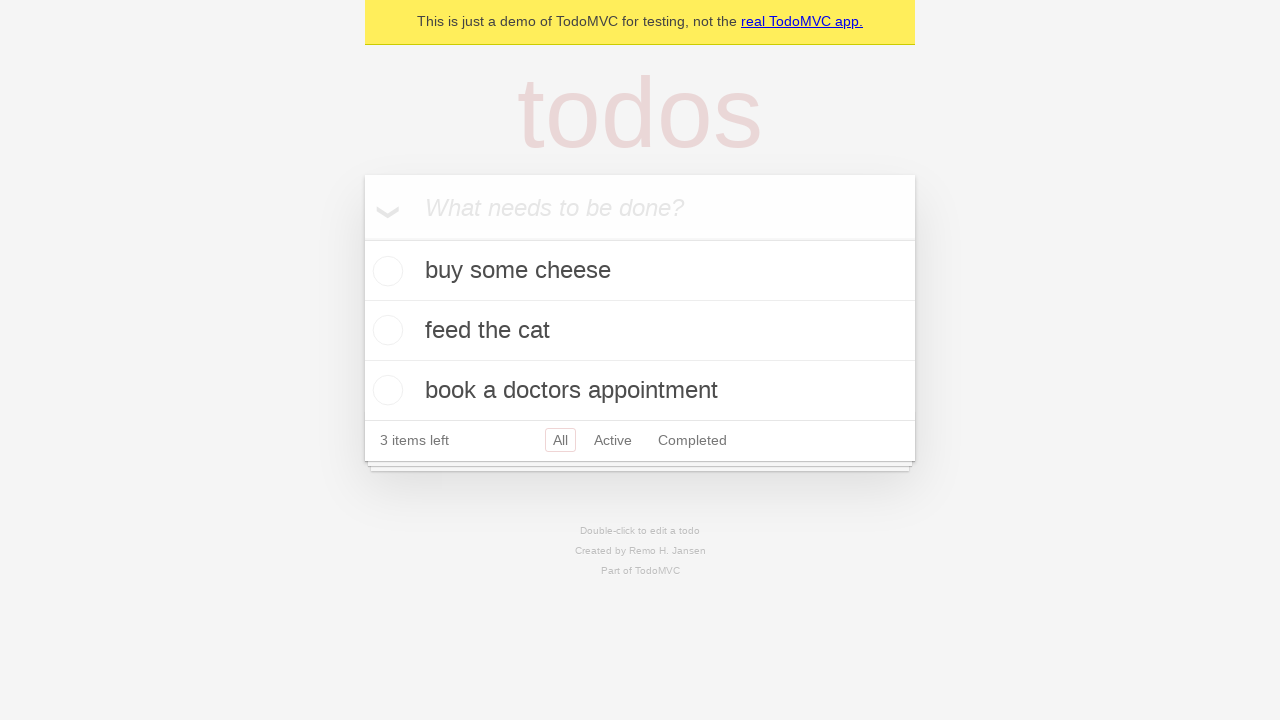

Clicked toggle-all checkbox to mark all items as completed at (362, 238) on .toggle-all
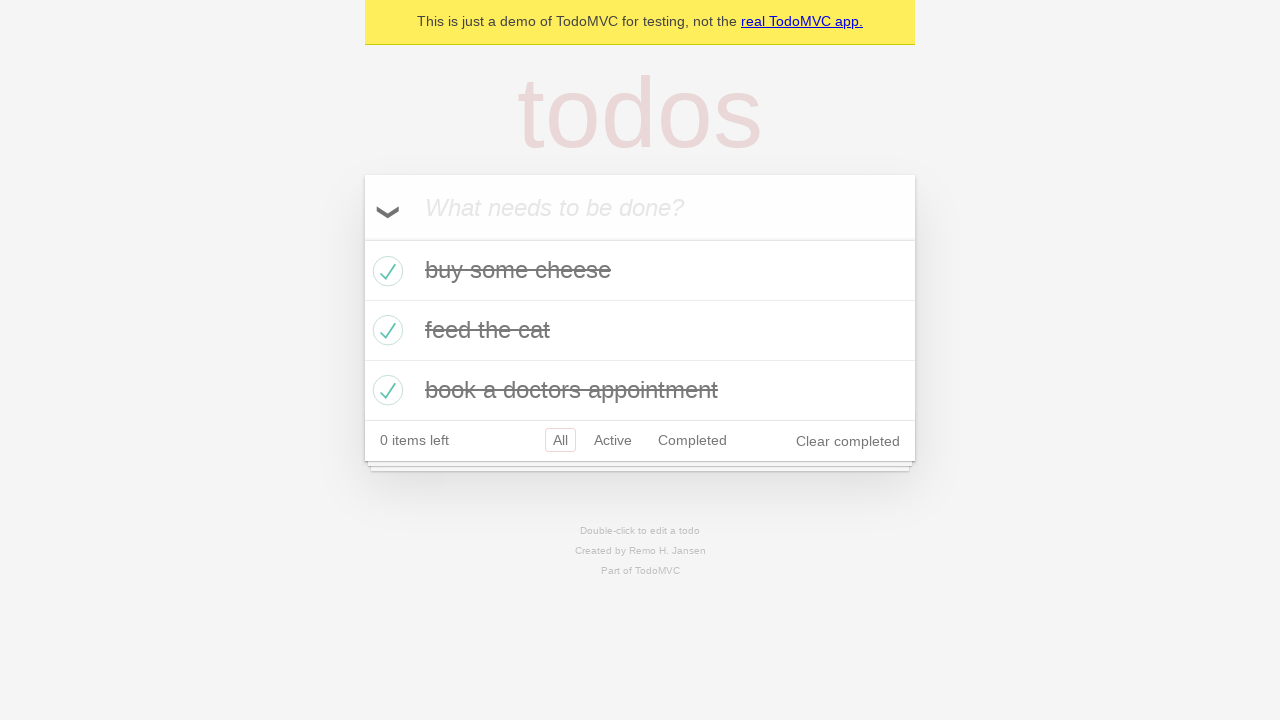

Verified all todo items are now marked as completed
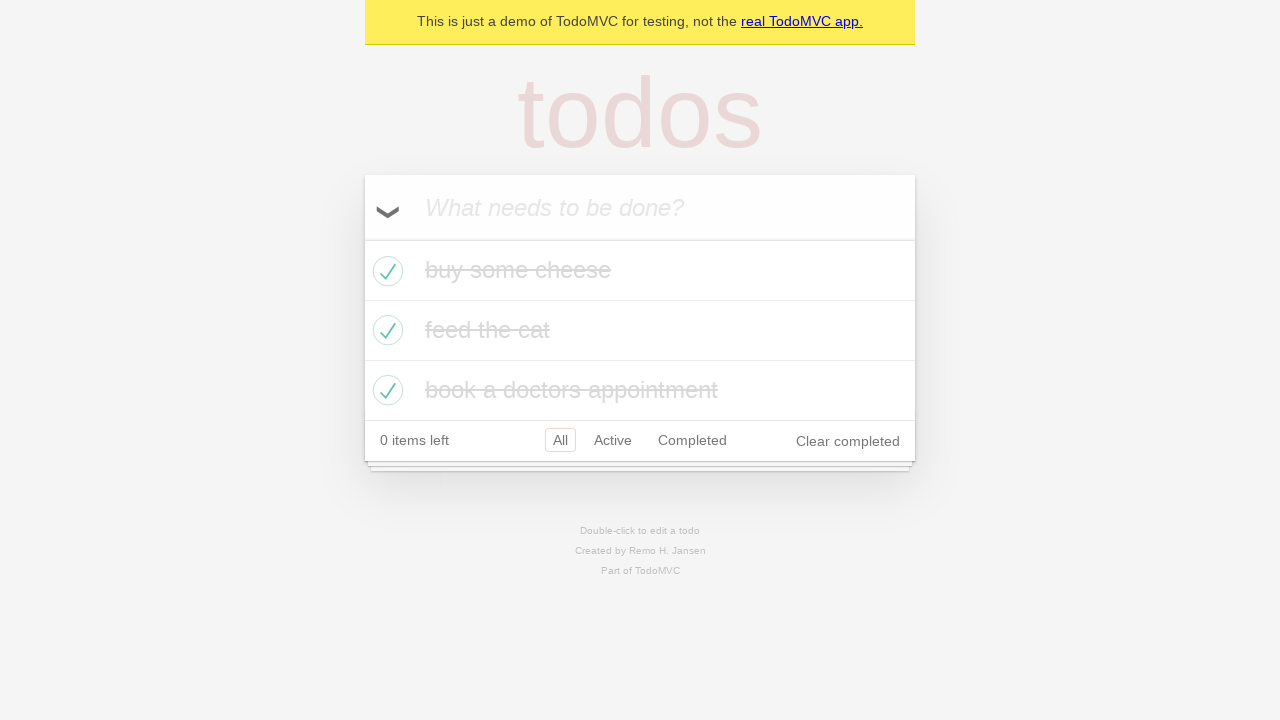

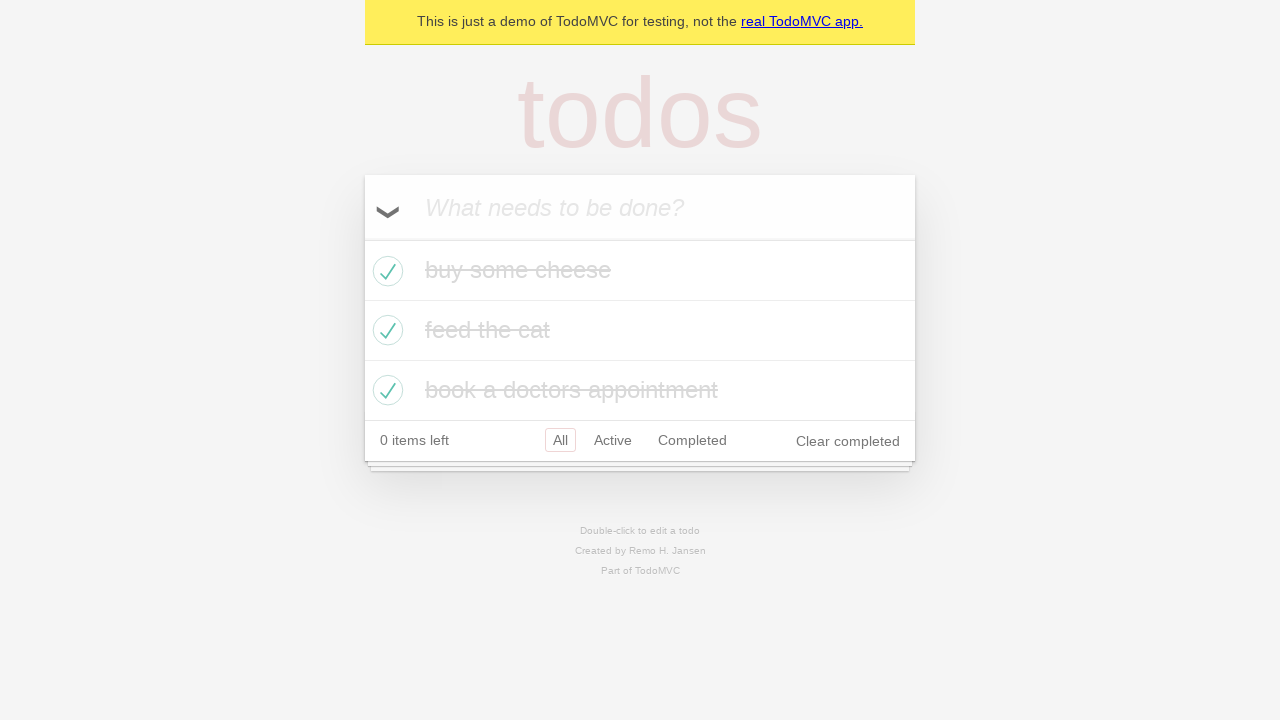